Tests the QuickNode Goerli faucet by attempting to fill a wallet address and clicking the request button to obtain test ETH

Starting URL: https://faucet.quicknode.com/ethereum/goerli

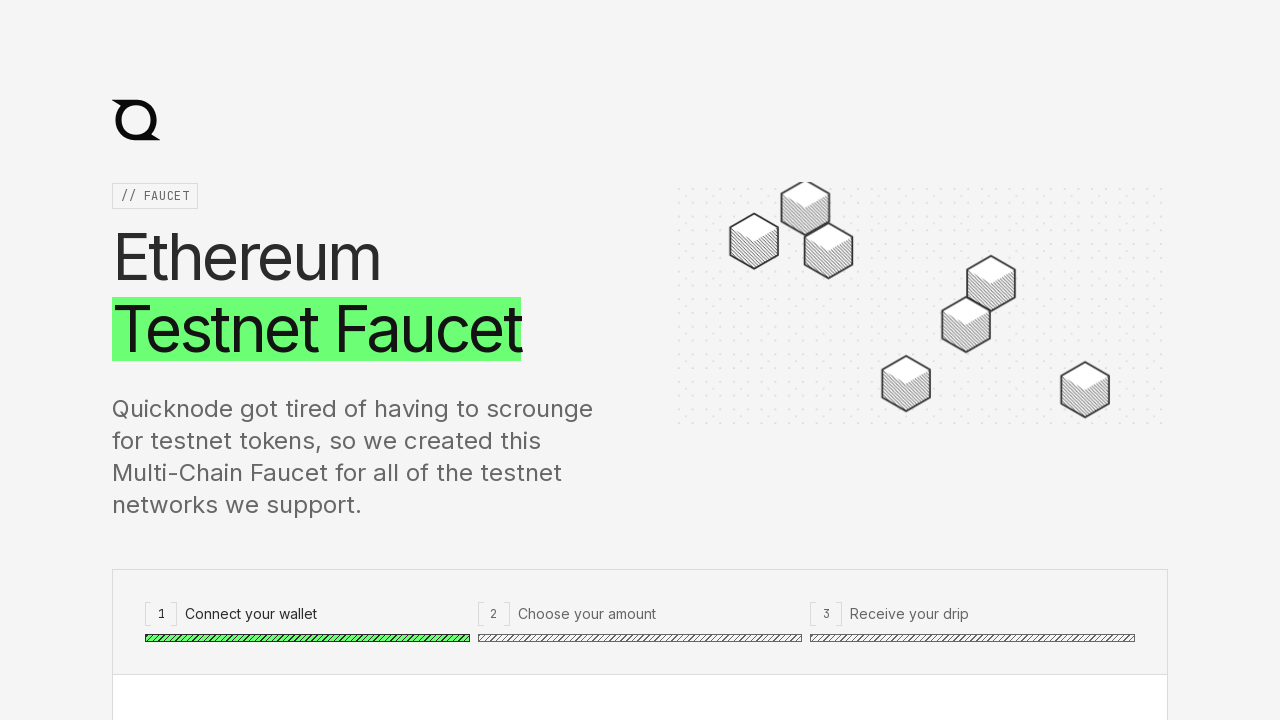

Waited 5 seconds for QuickNode Goerli faucet page to load
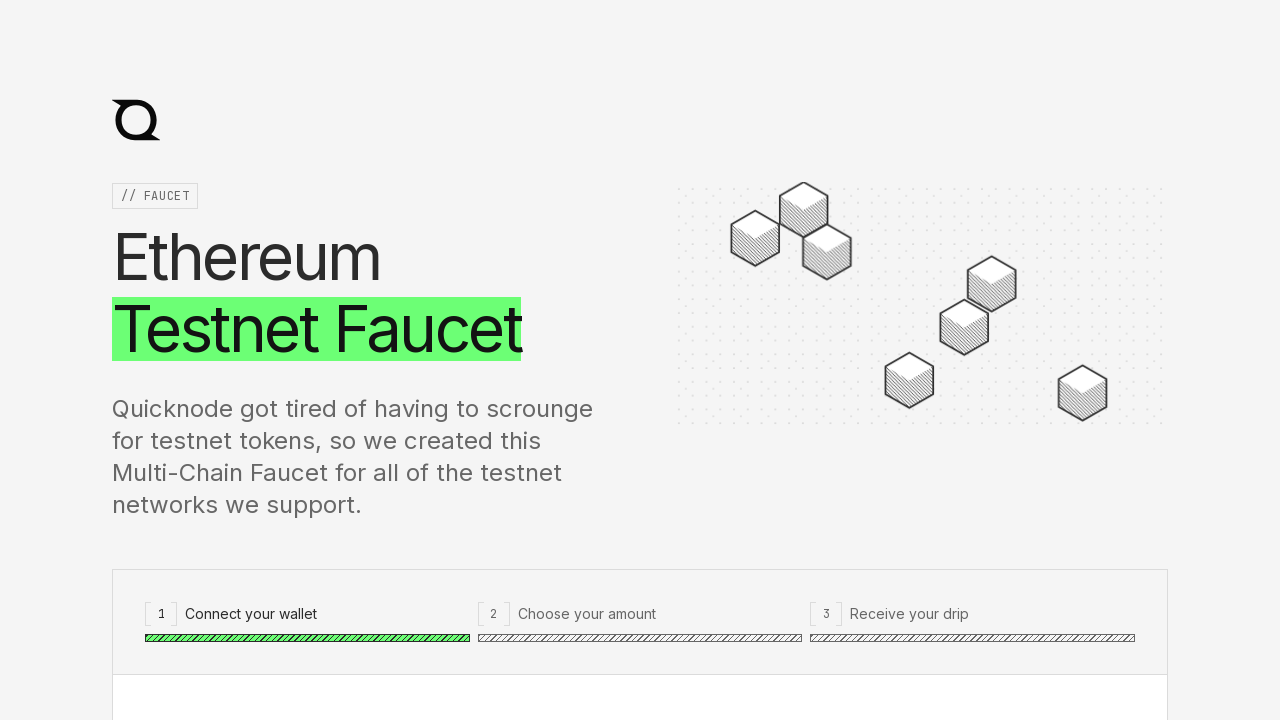

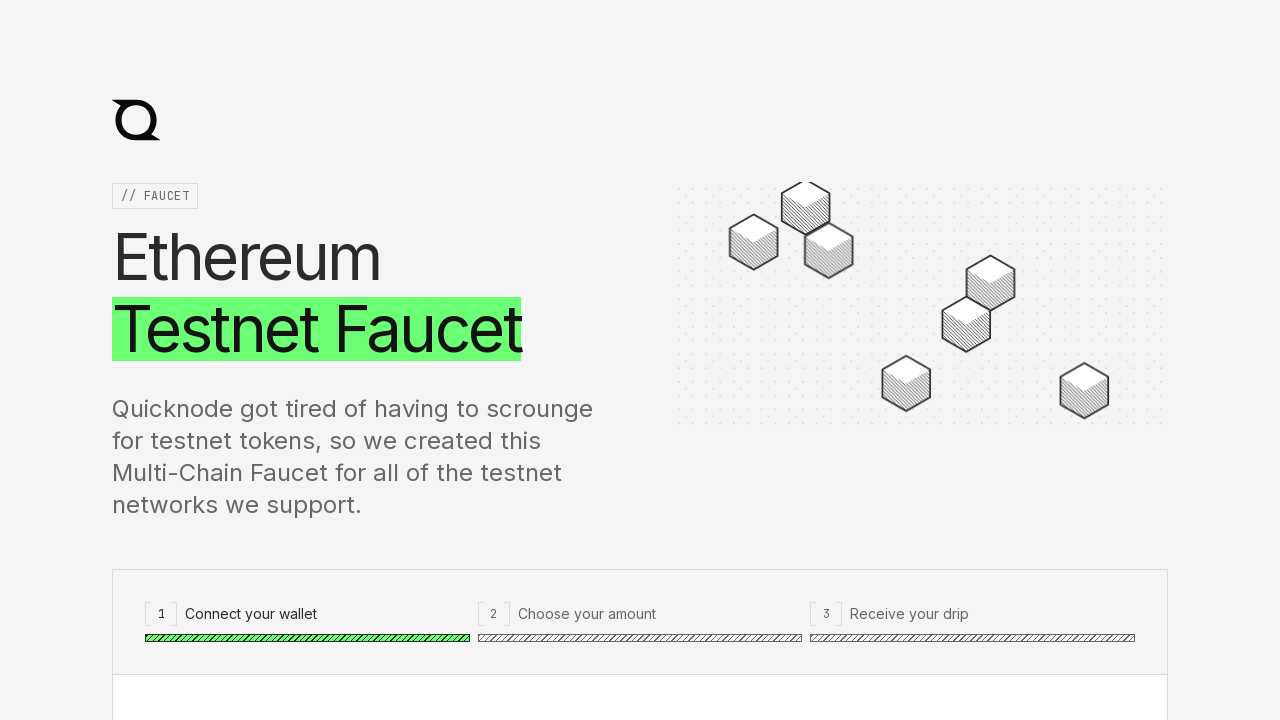